Tests confirmation alert by clicking a button that triggers a confirm dialog and dismissing it

Starting URL: https://demoqa.com/alerts

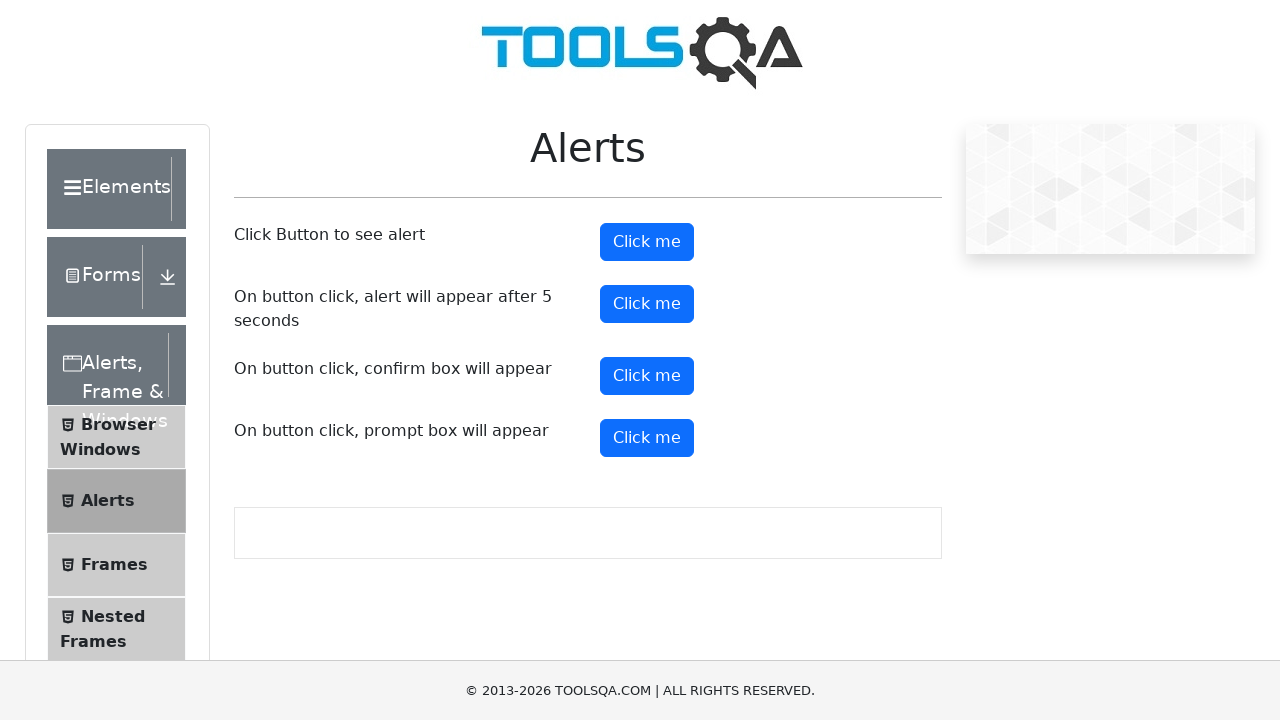

Set up dialog handler to dismiss confirmation alerts
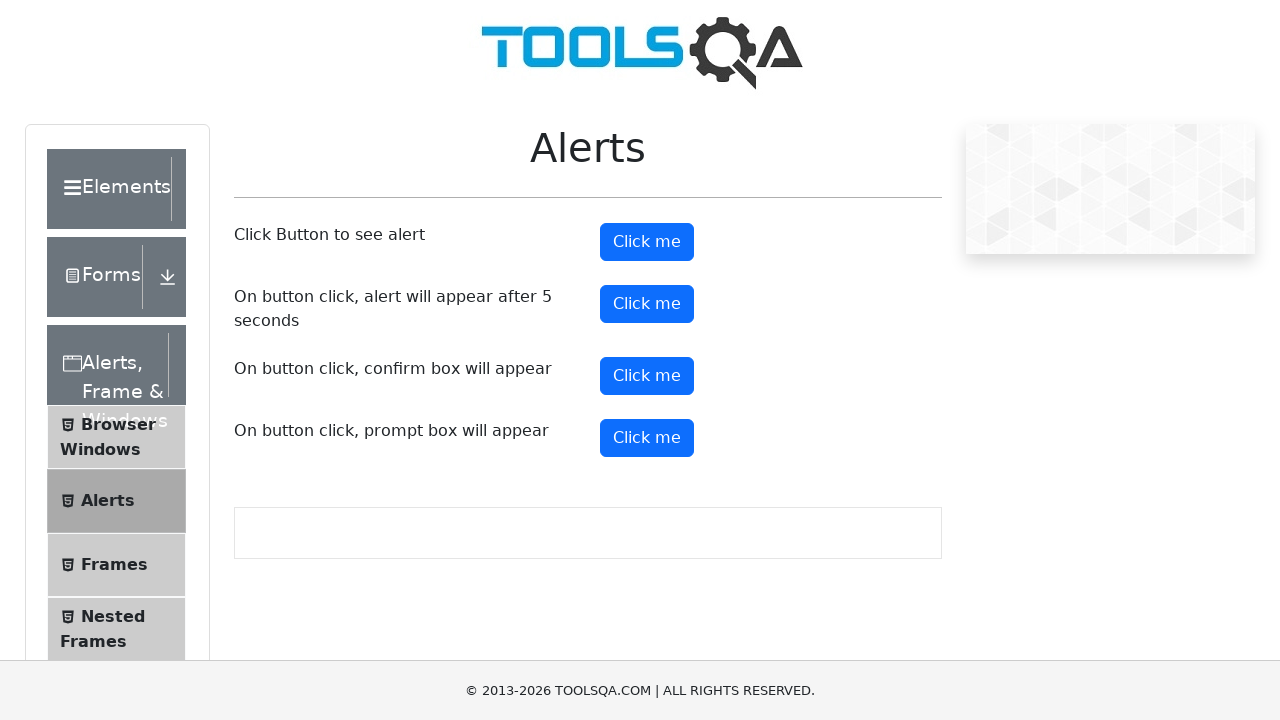

Clicked the confirm button to trigger the confirmation dialog at (647, 376) on #confirmButton
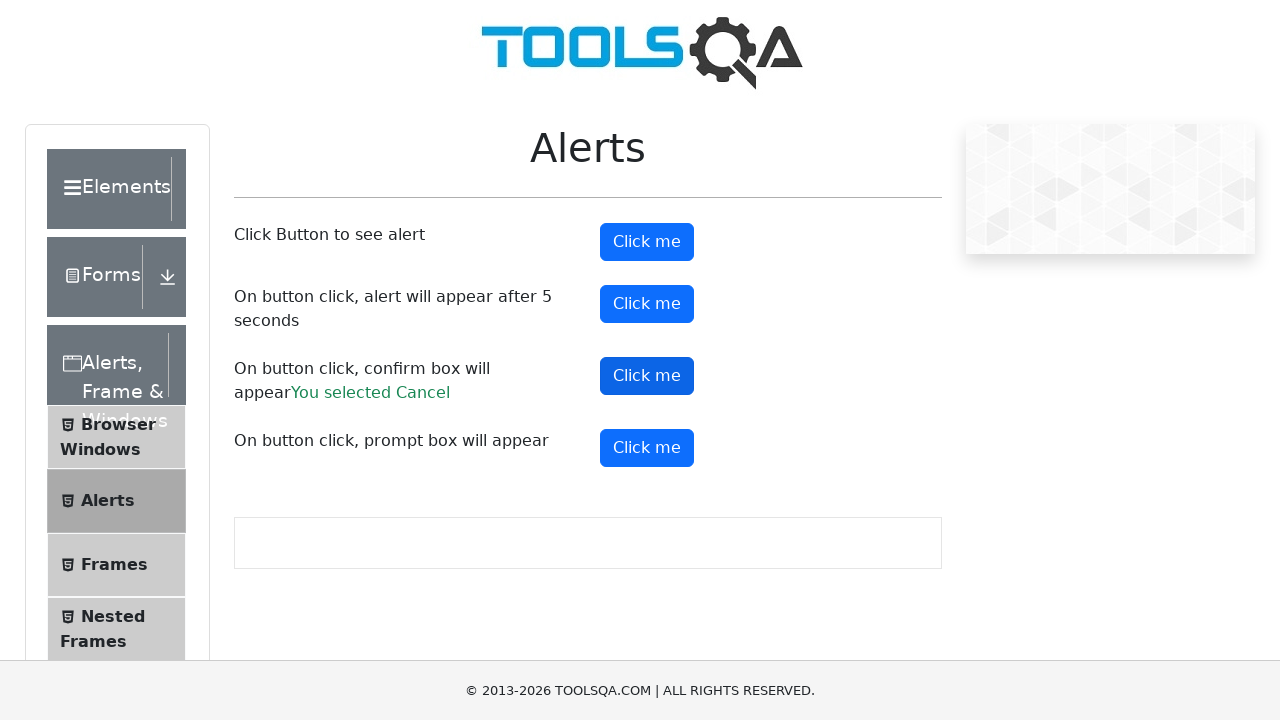

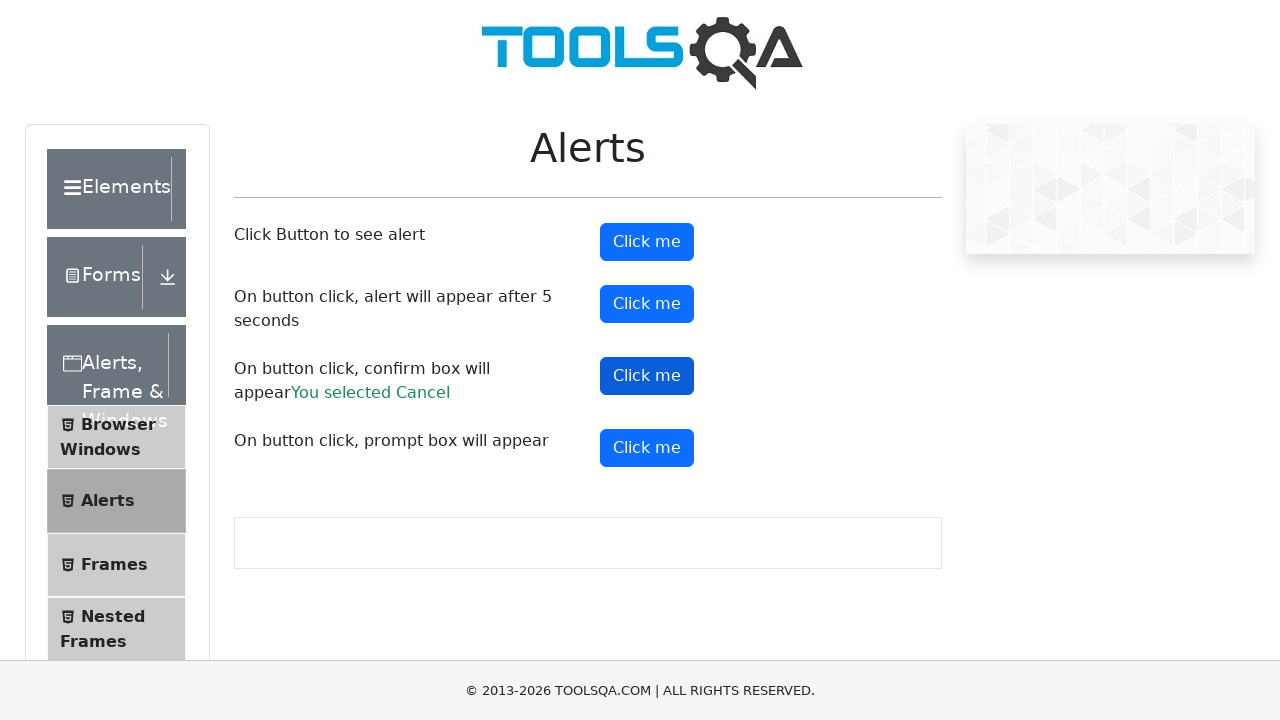